Tests iframe interaction on W3Schools JavaScript tryit page by switching to the result iframe and clicking a button inside it.

Starting URL: https://www.w3schools.com/js/tryit.asp?filename=tryjs_myfirst

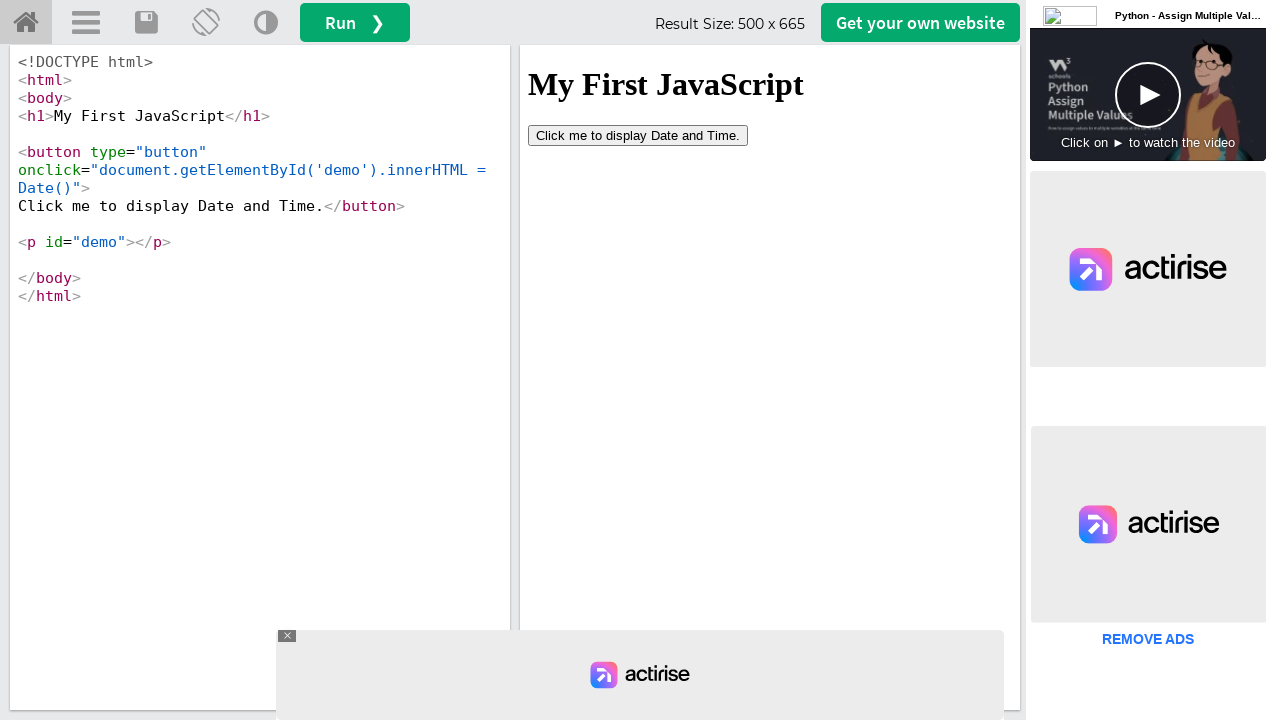

Waited for result iframe to load
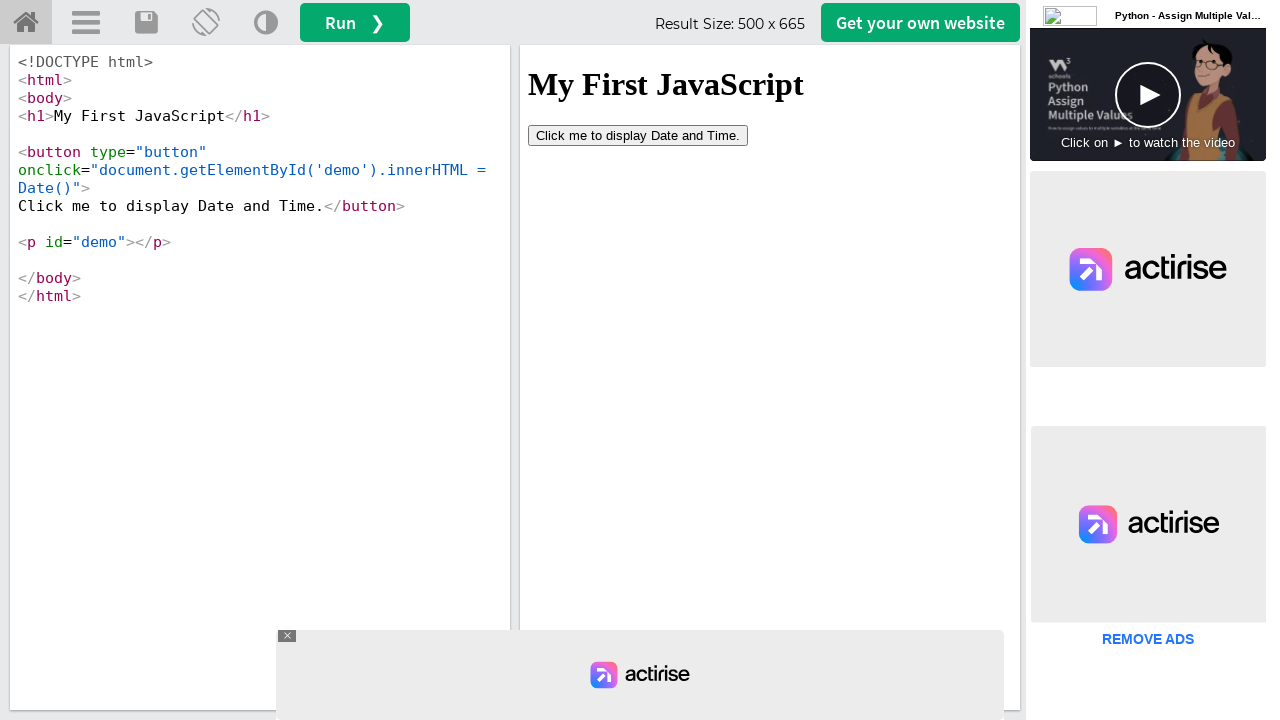

Located the result iframe
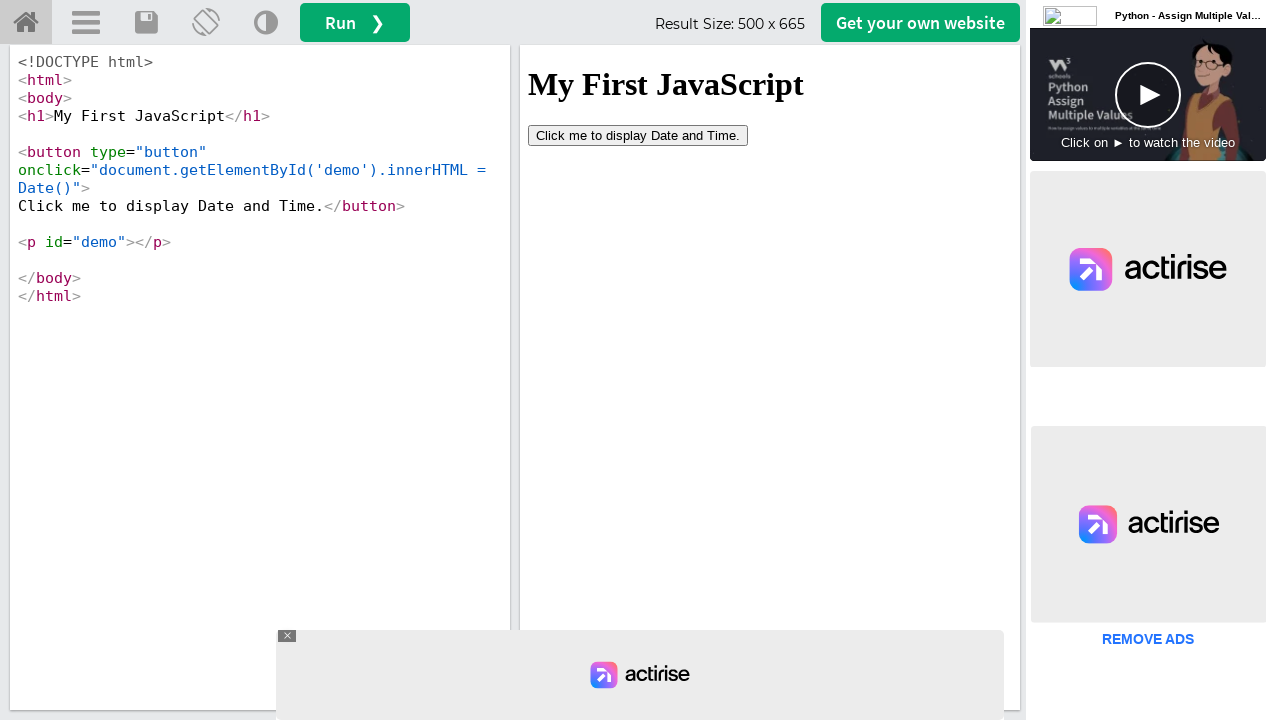

Clicked button inside the result iframe at (638, 135) on #iframeResult >> internal:control=enter-frame >> button[type='button']
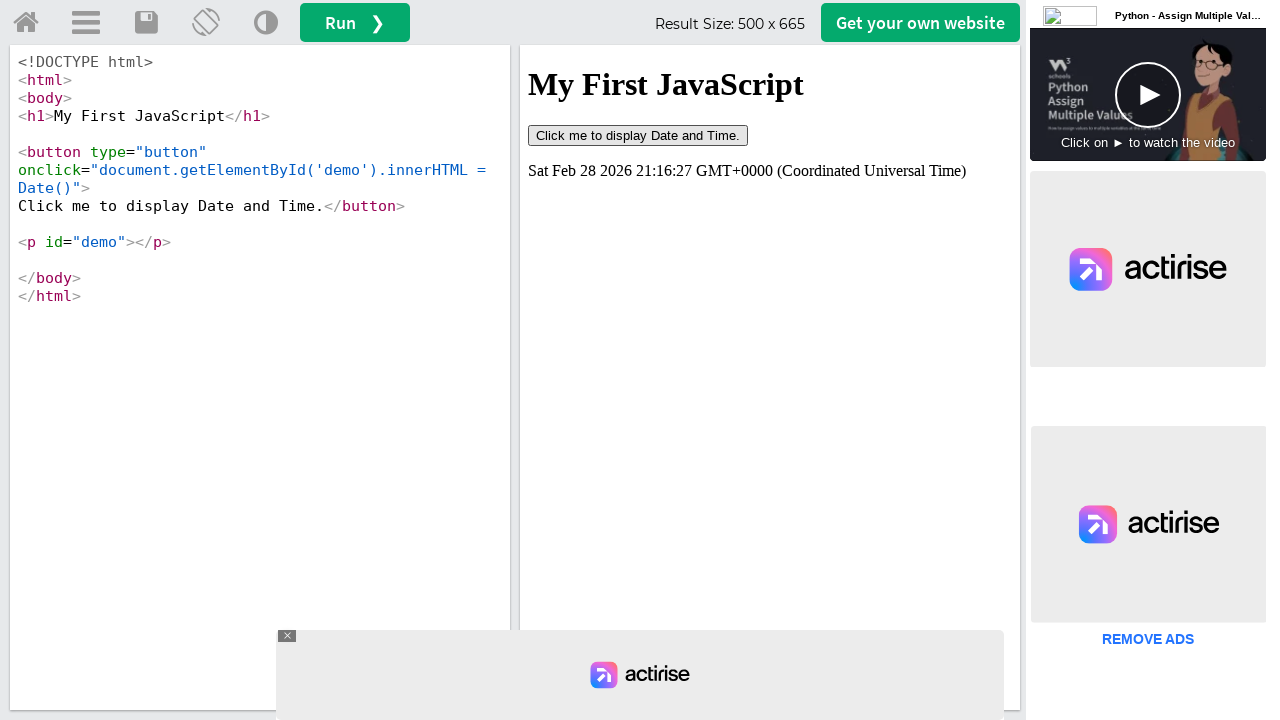

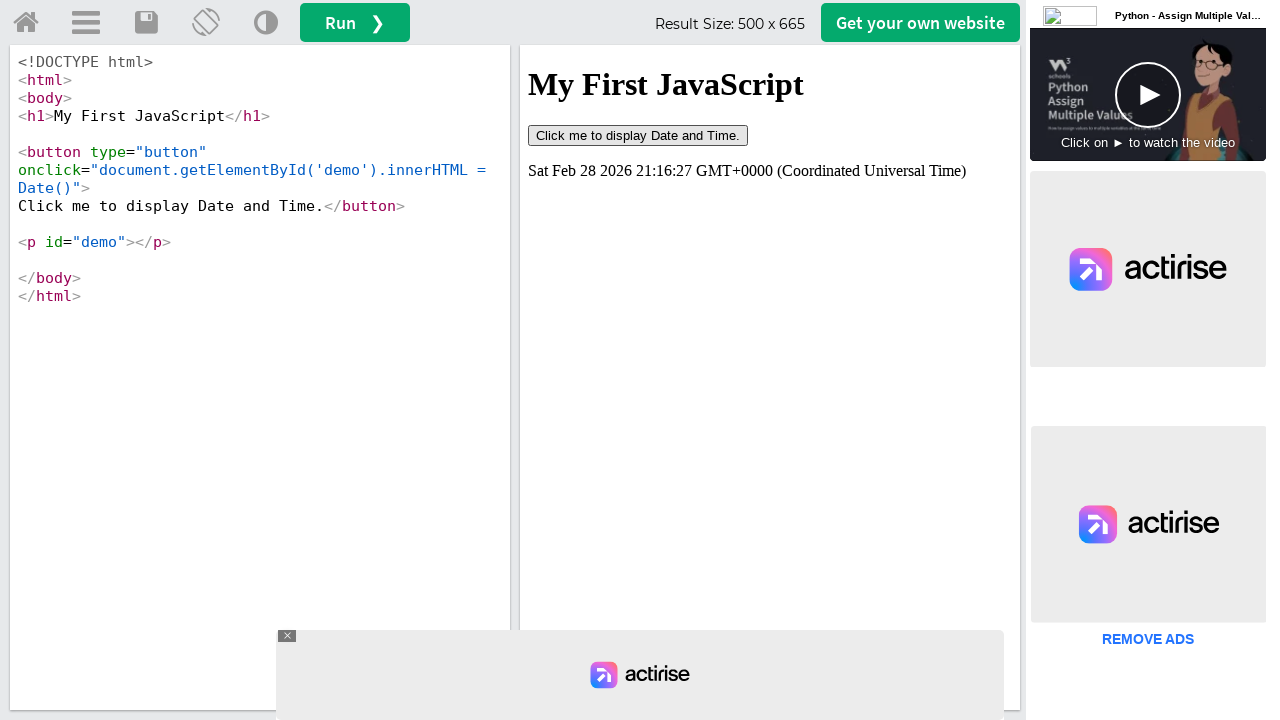